Tests the Playwright documentation website by locating the search box component and toggling between light and dark themes using the theme switcher button.

Starting URL: https://playwright.dev/

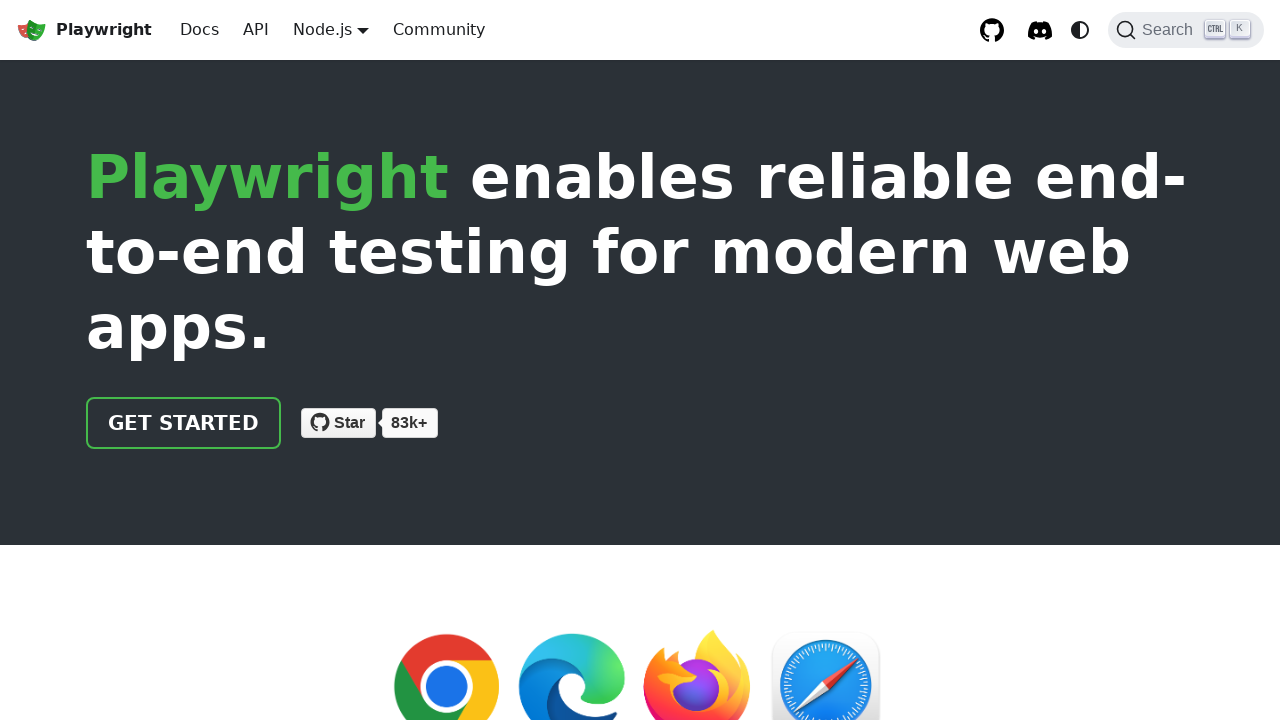

Located search box component
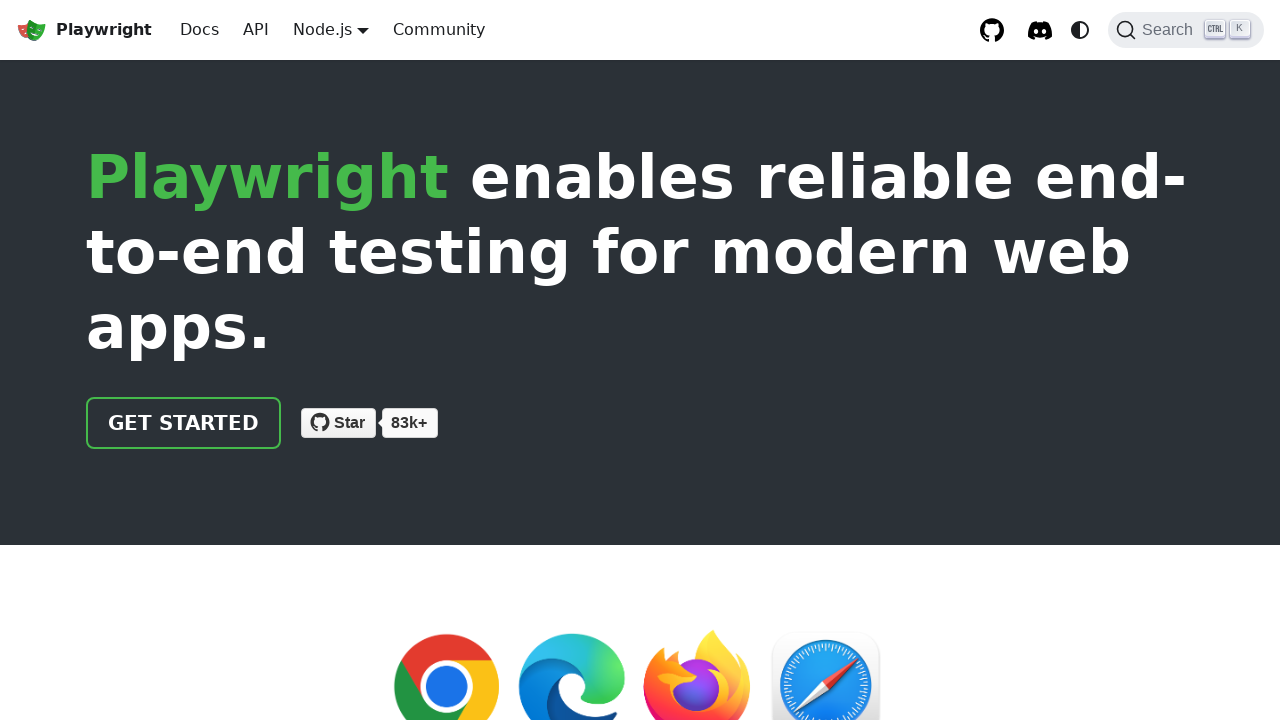

Search box is ready and visible
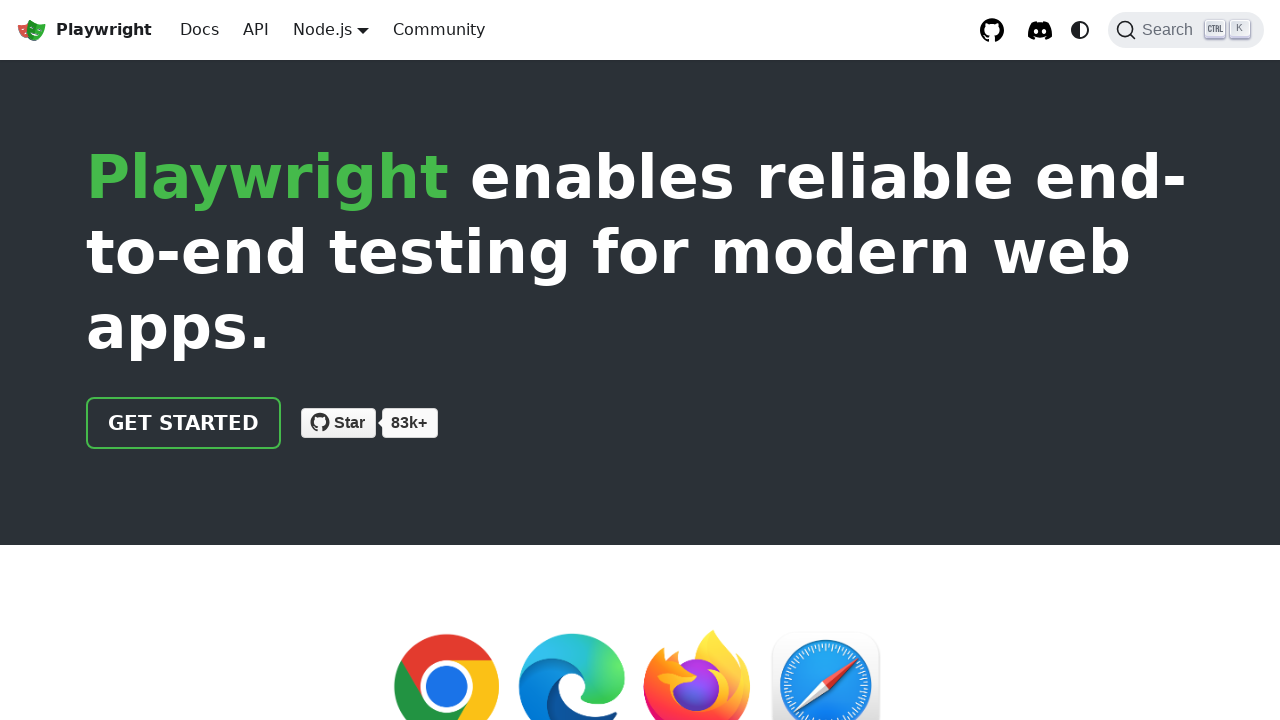

Clicked theme switcher button to toggle to light theme at (1080, 30) on internal:label="Switch between dark and light"i
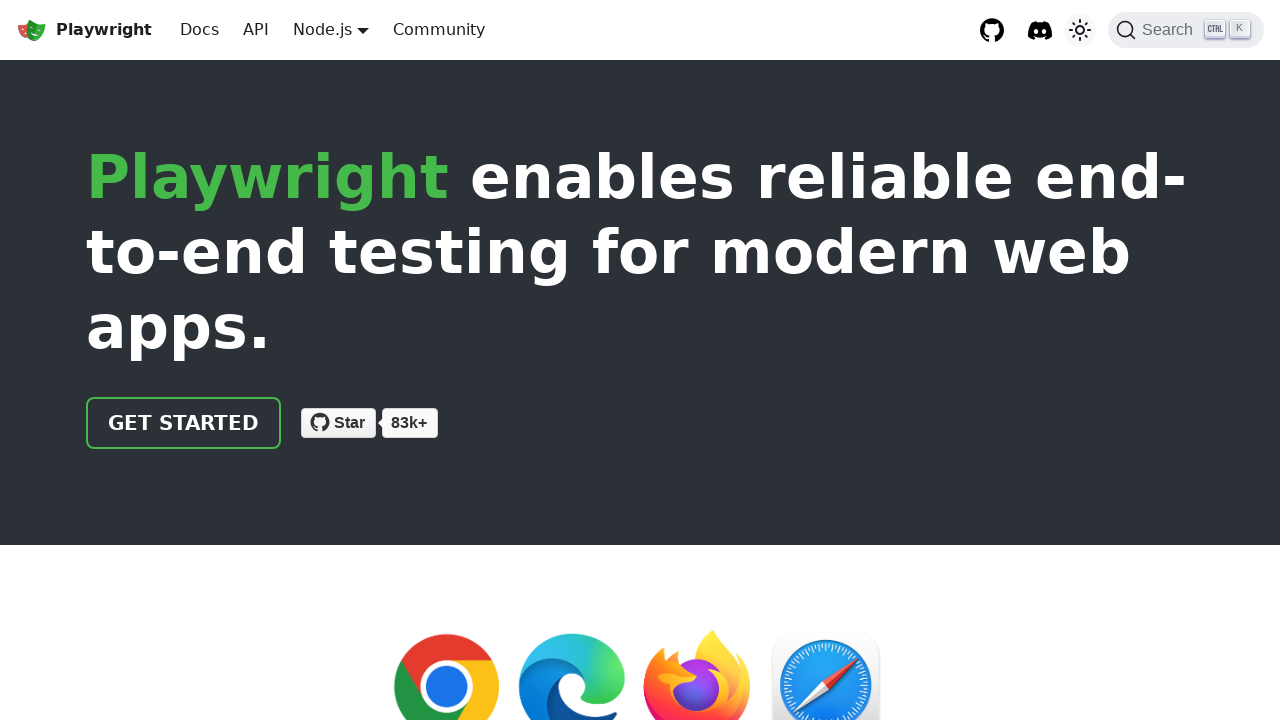

Waited for light theme transition to complete
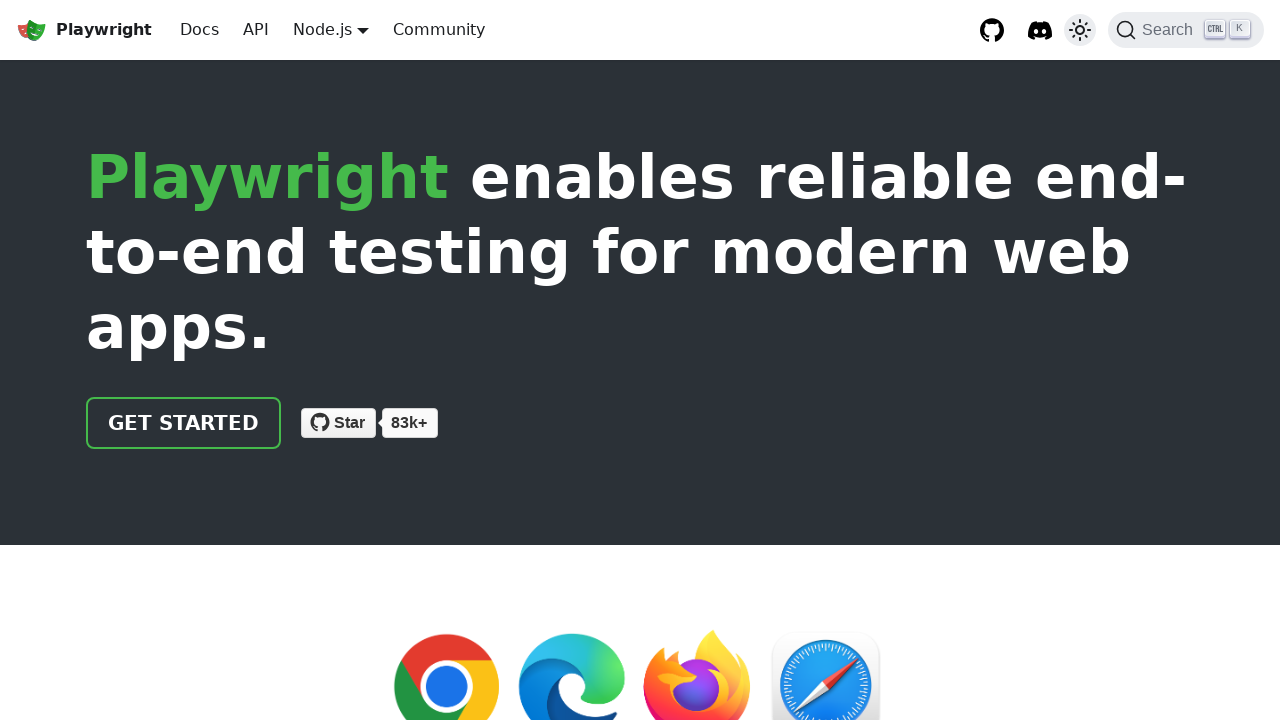

Clicked theme switcher button to toggle to dark theme at (1080, 30) on internal:label="Switch between dark and light"i
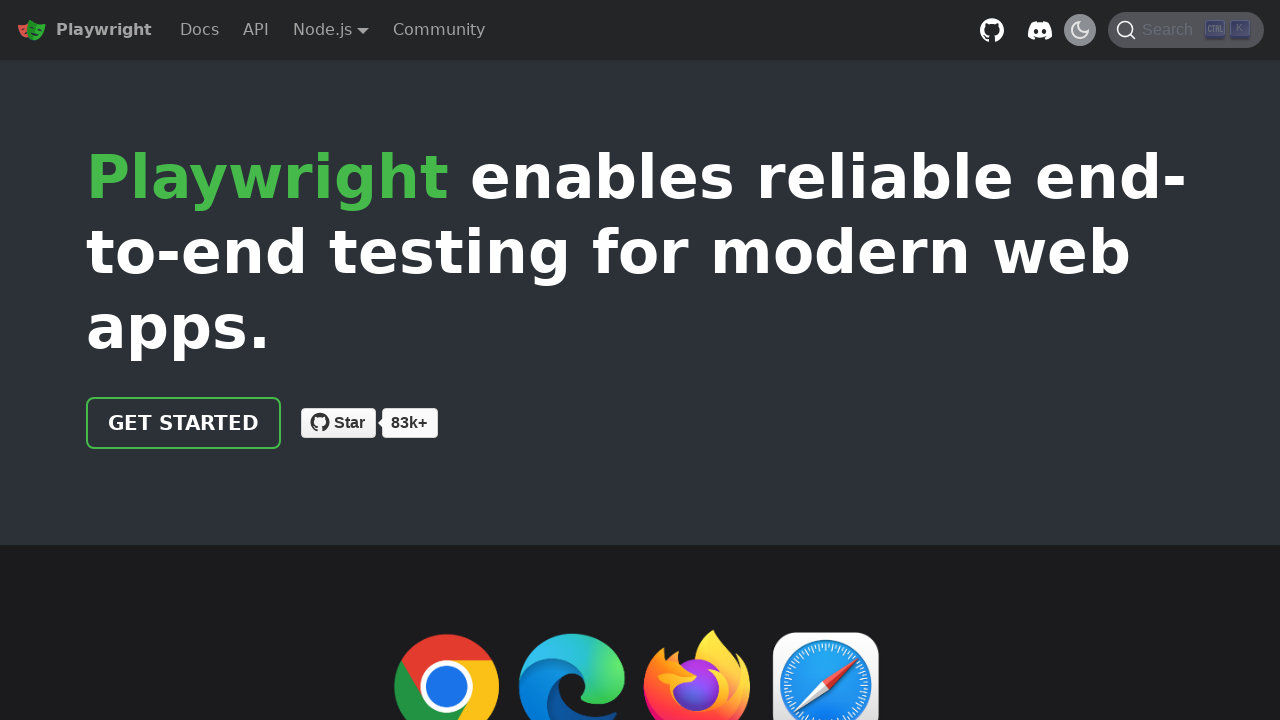

Waited for dark theme transition to complete
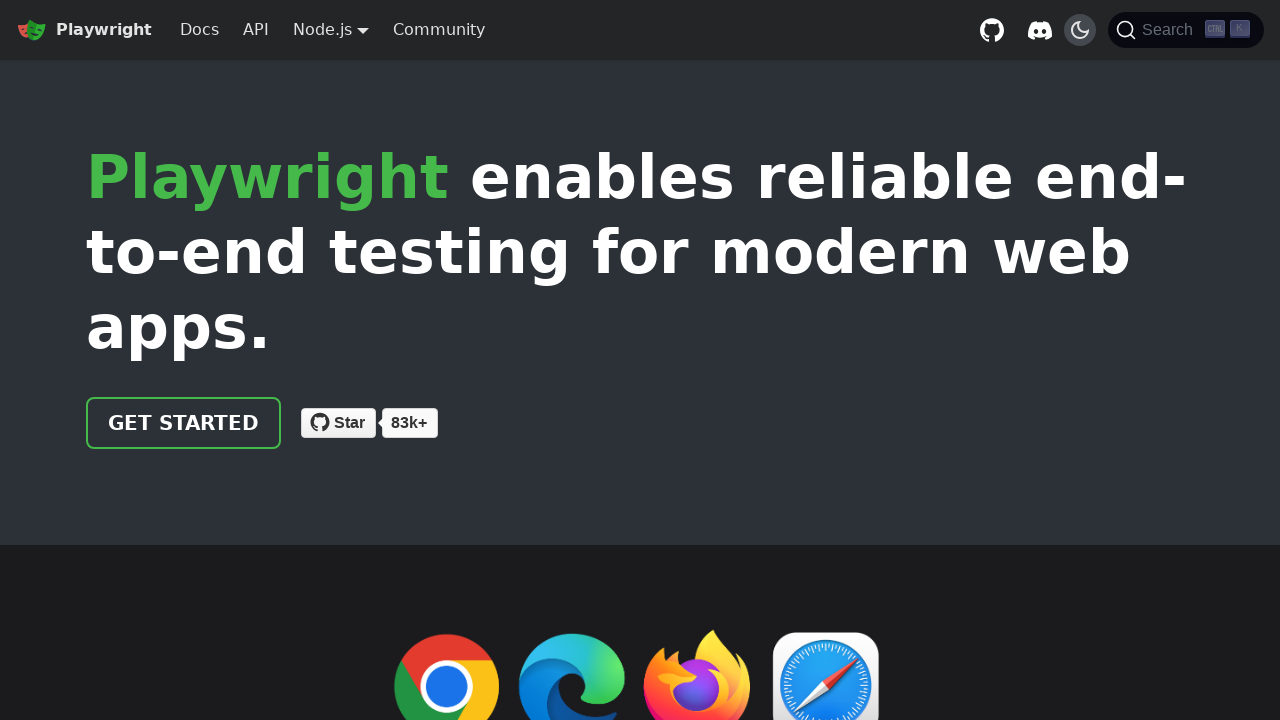

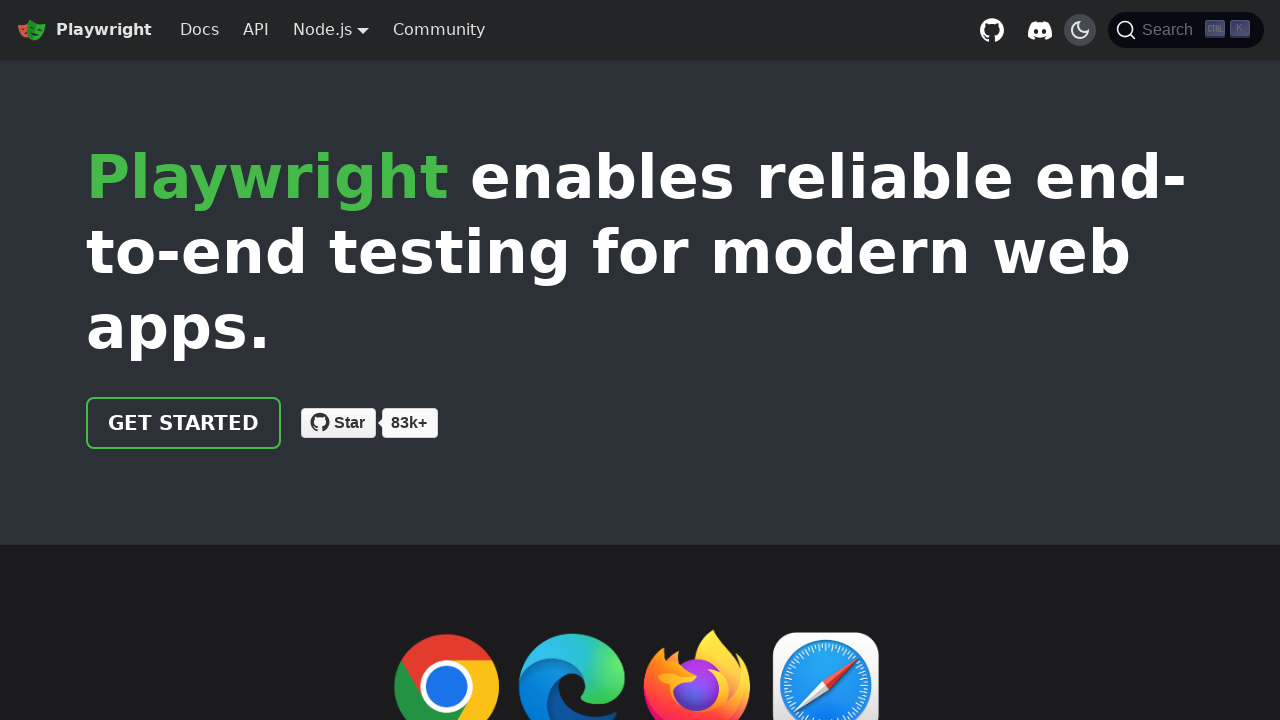